Tests window/tab switching functionality by clicking a link that opens a new window, switching between windows, and verifying content in each window

Starting URL: https://the-internet.herokuapp.com/windows

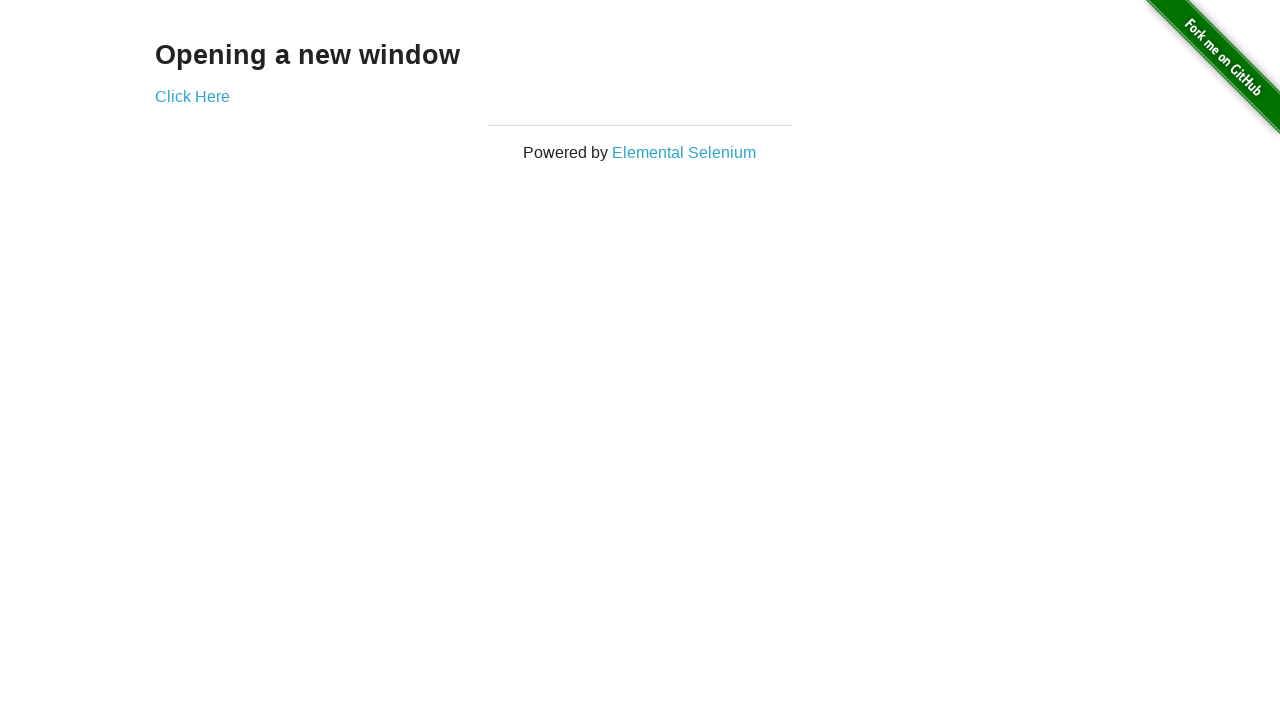

Clicked 'Click Here' link to open new window at (192, 96) on a:has-text('Click Here')
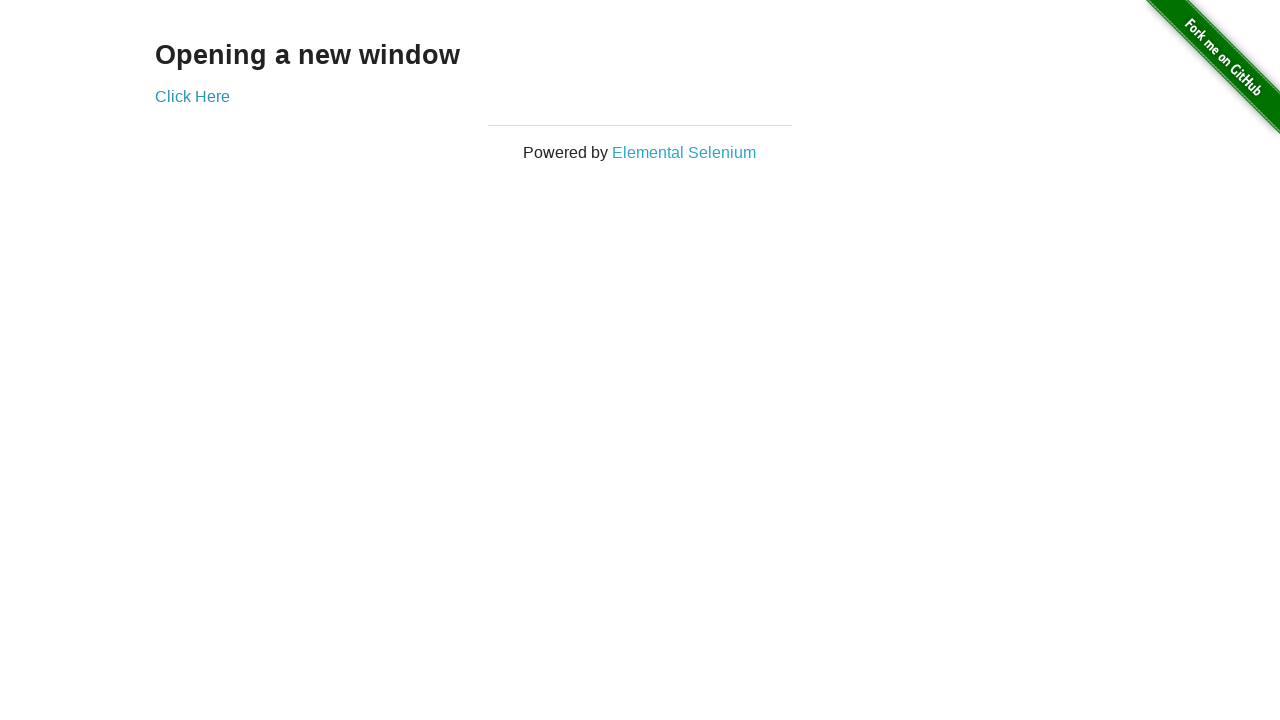

New window loaded completely
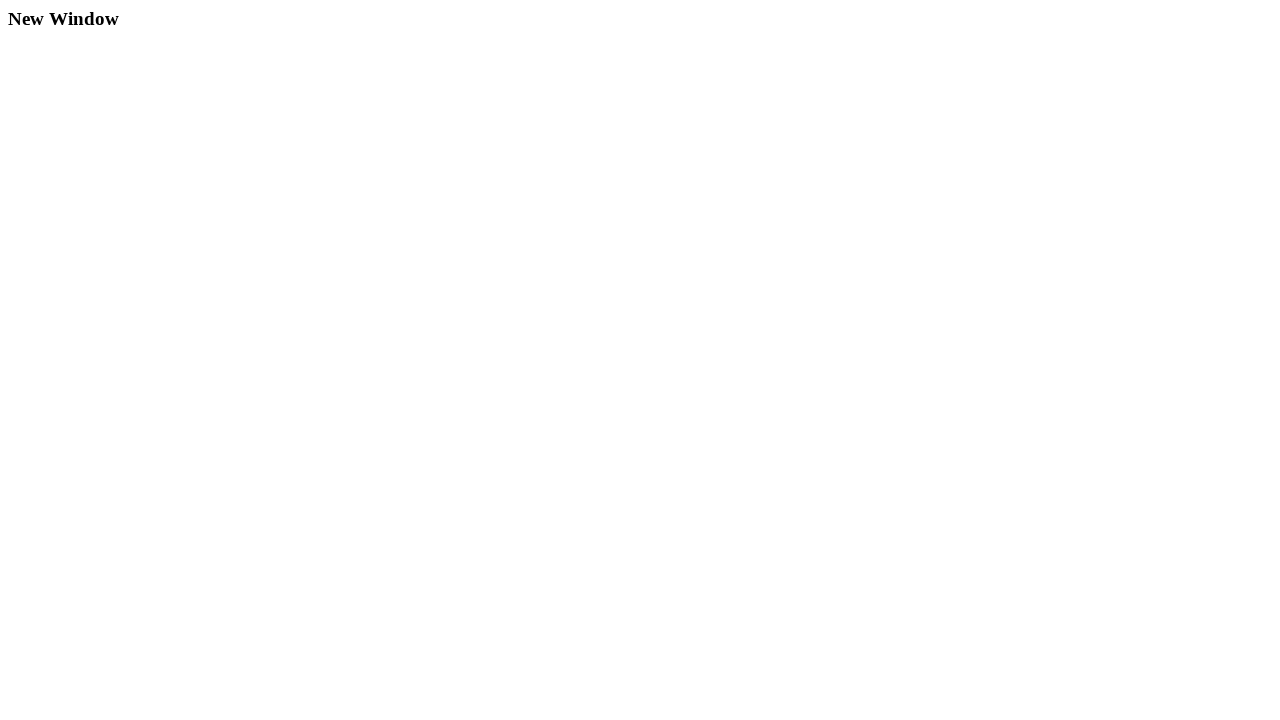

Retrieved heading from new window: 'New Window'
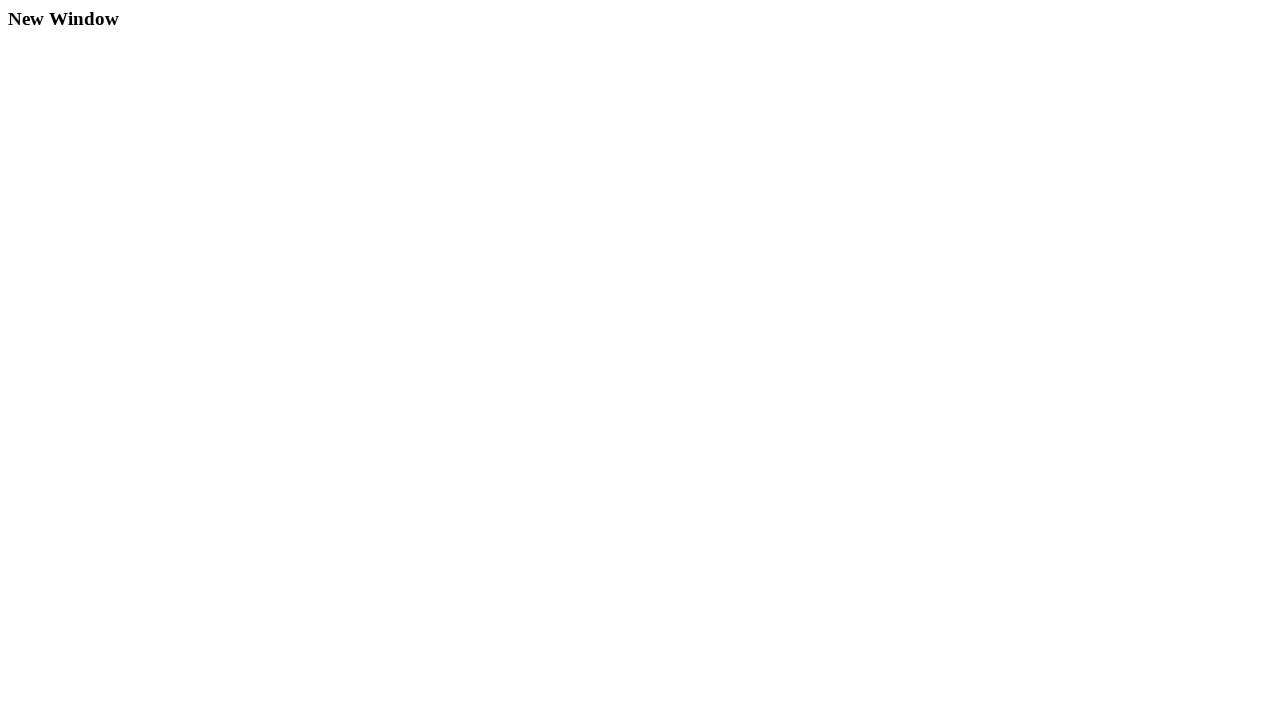

Retrieved heading from original window: 'Opening a new window'
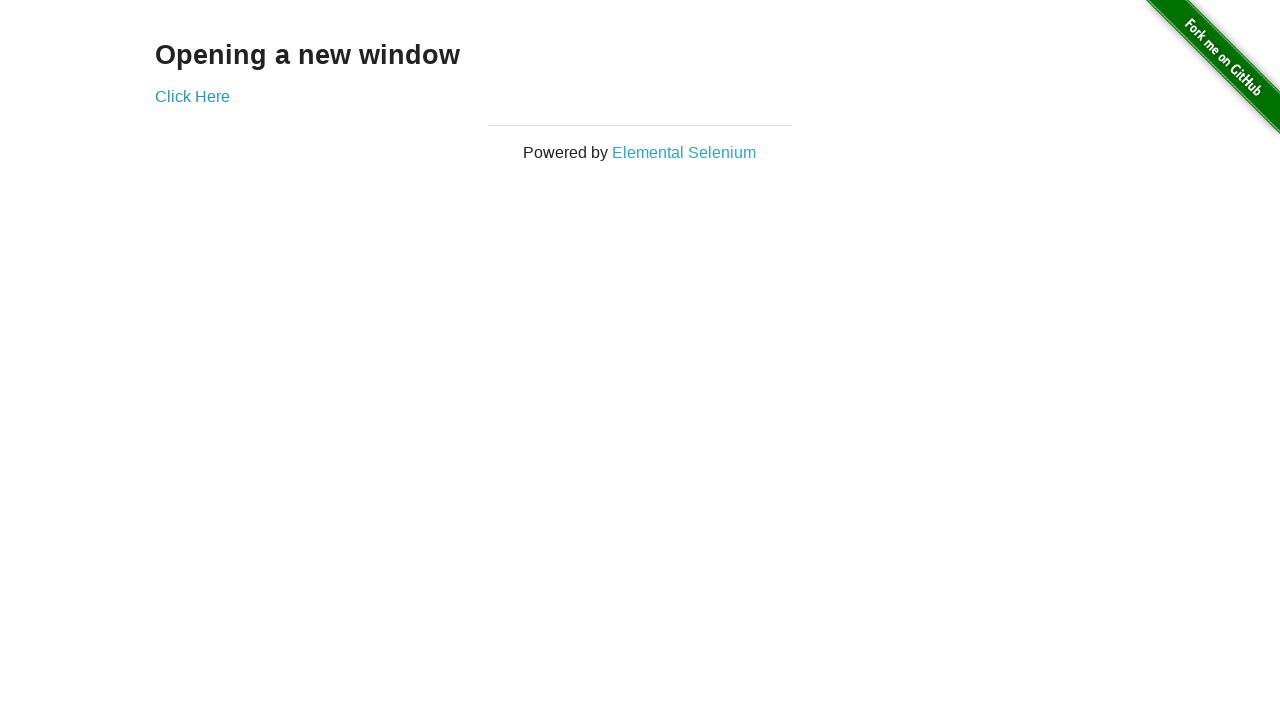

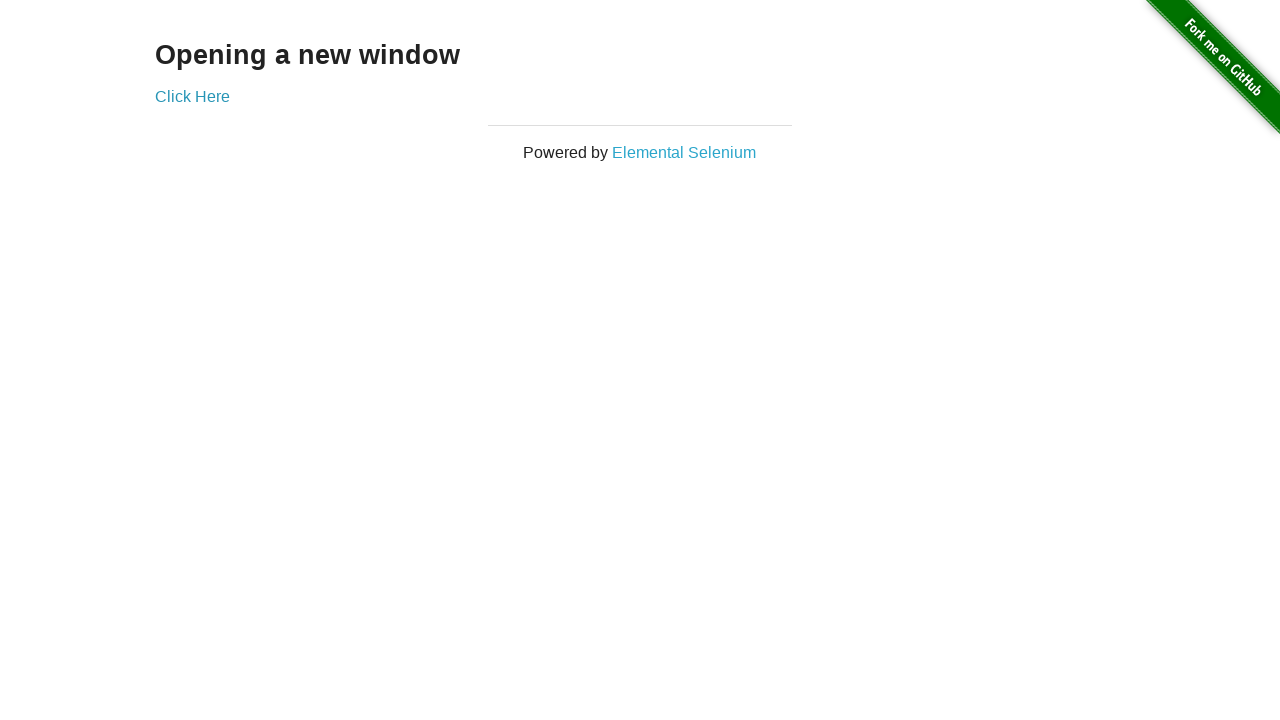